Tests the train search functionality on erail.in by selecting the "sort on date" checkbox, entering departure and arrival stations (Chennai Egmore to Coimbatore), and verifying train results are displayed.

Starting URL: http://erail.in/

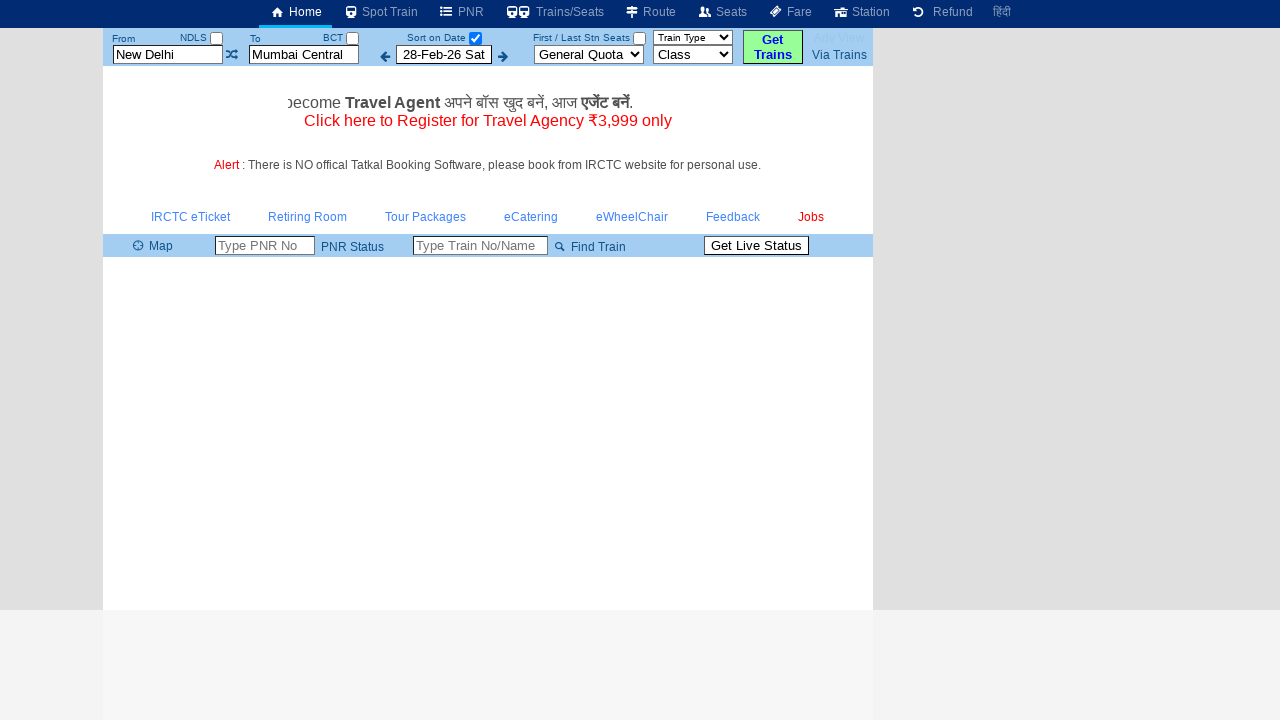

Clicked 'sort on date' checkbox at (475, 38) on #chkSelectDateOnly
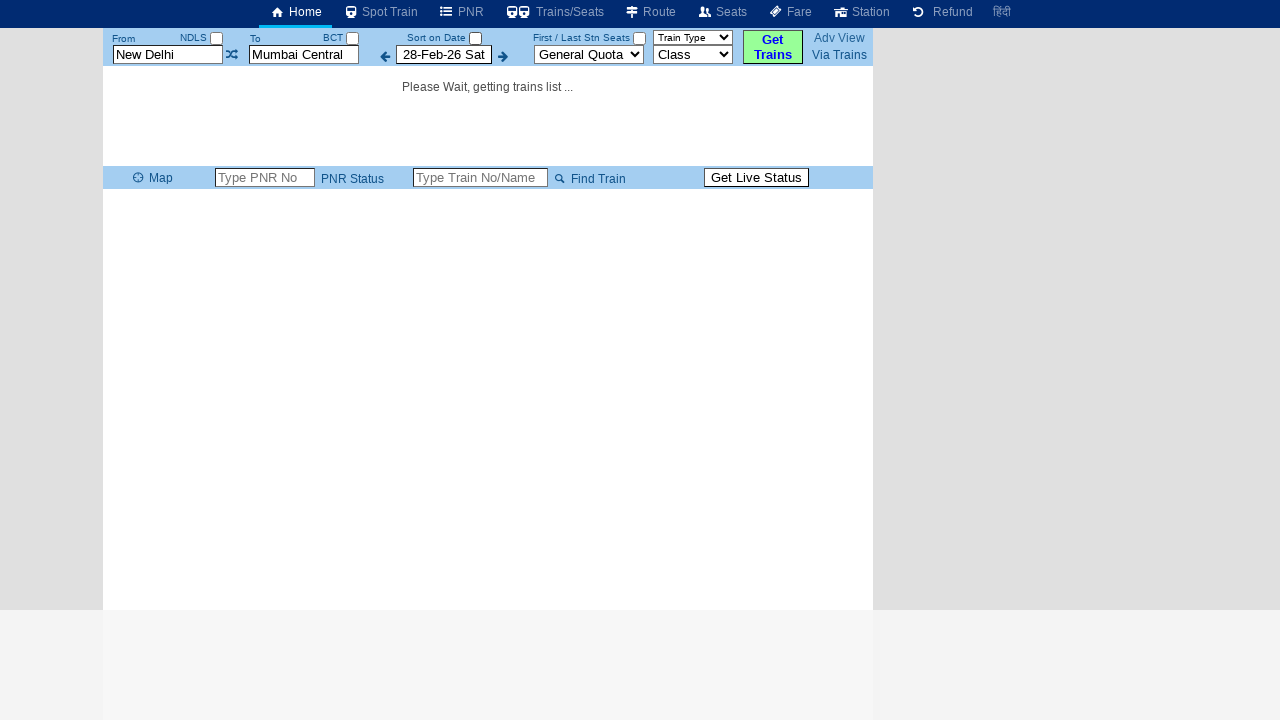

Located 'from station' text field
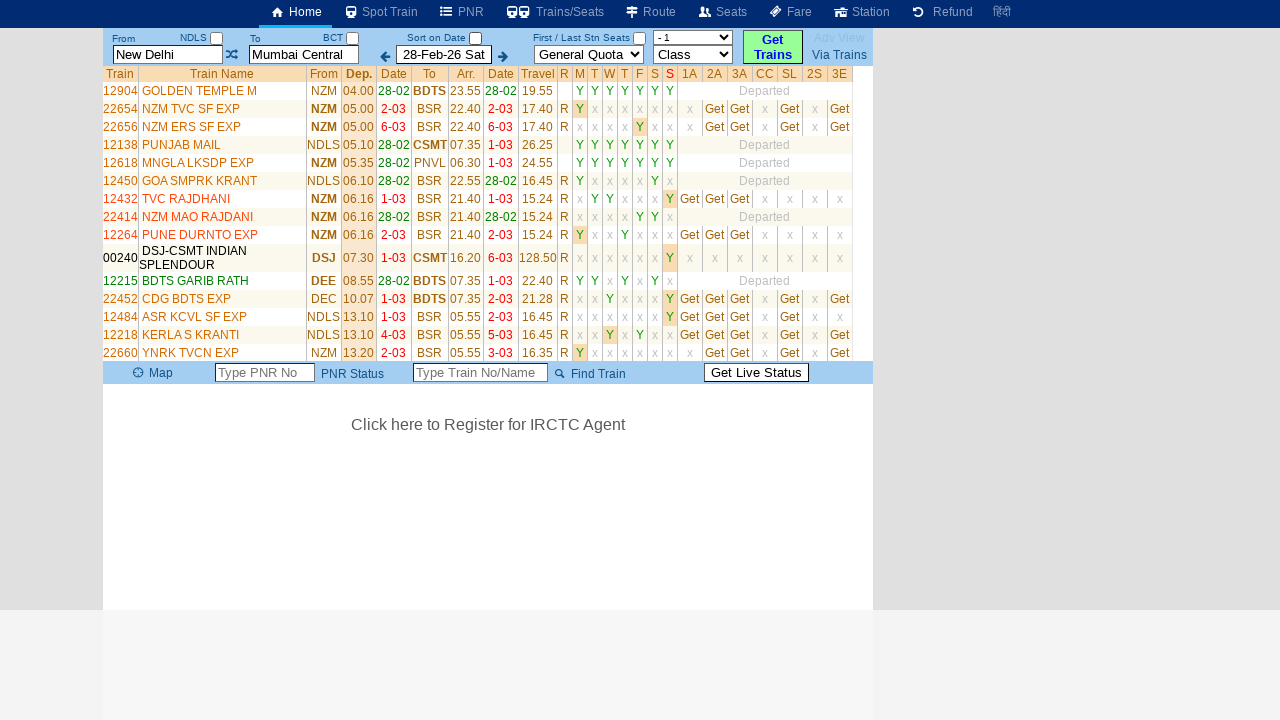

Cleared 'from station' text field on #txtStationFrom
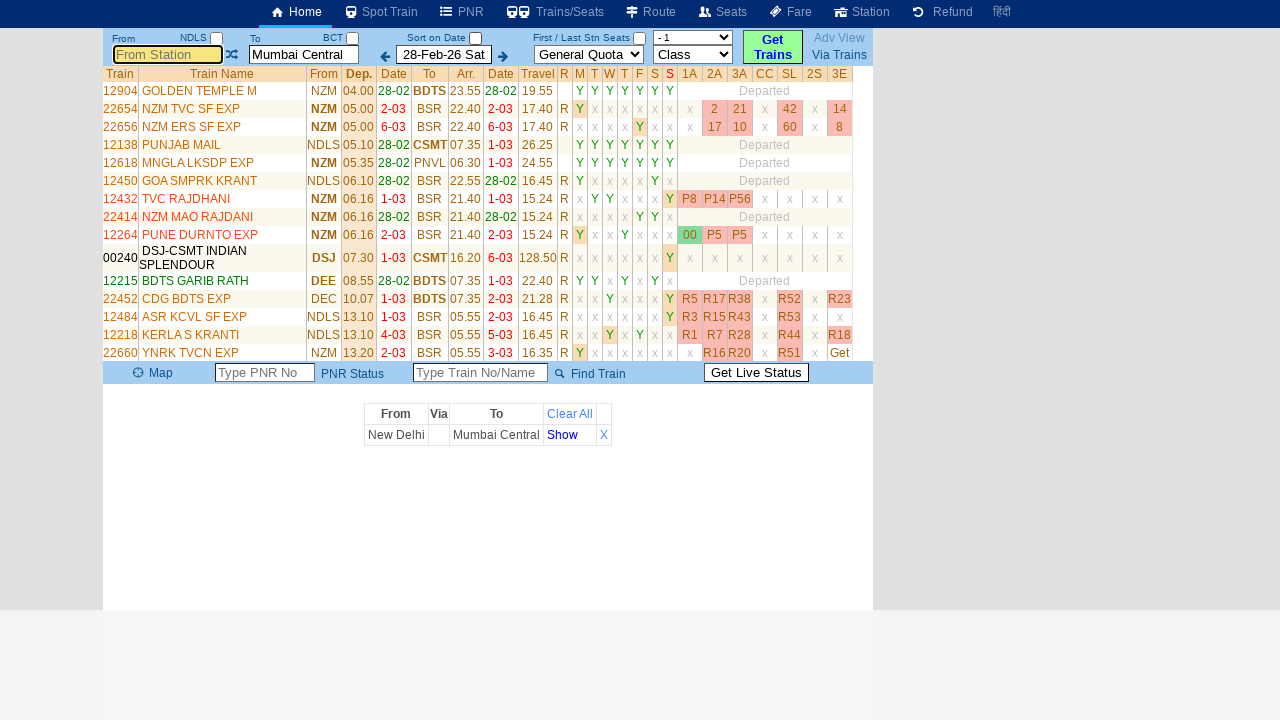

Entered 'Chennai Egmore' in 'from station' field on #txtStationFrom
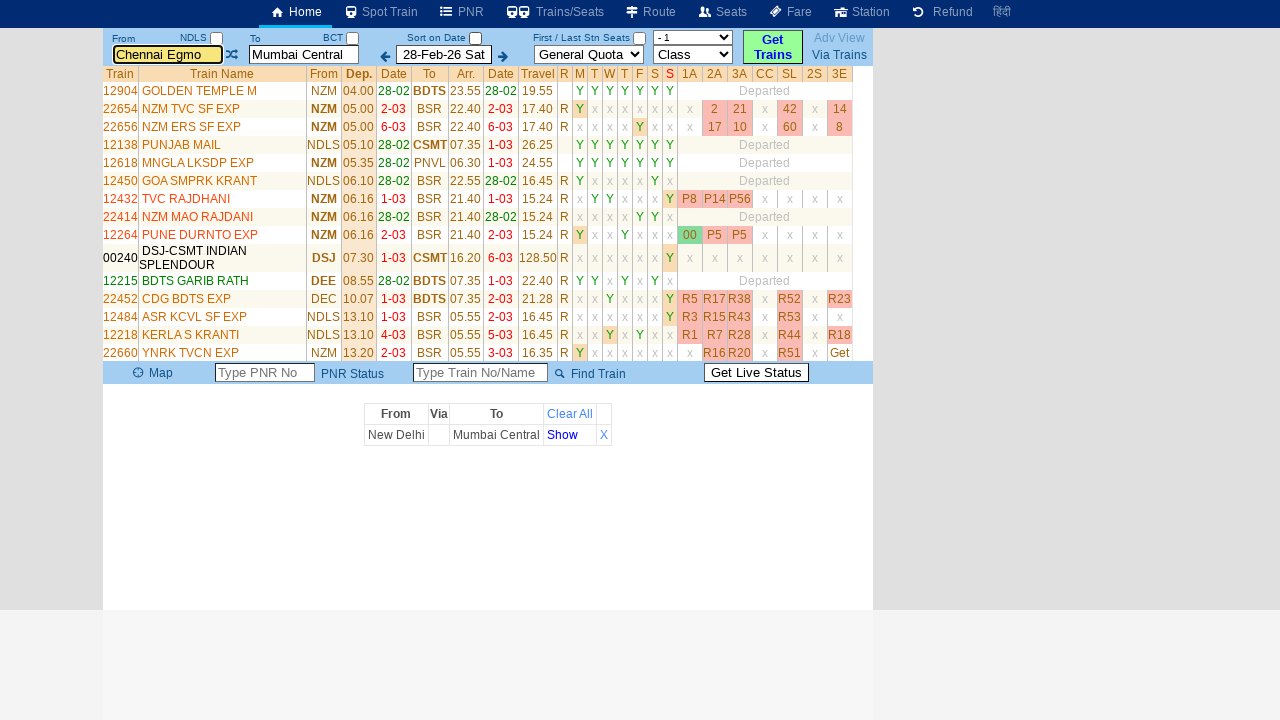

Waited 500ms for UI to respond
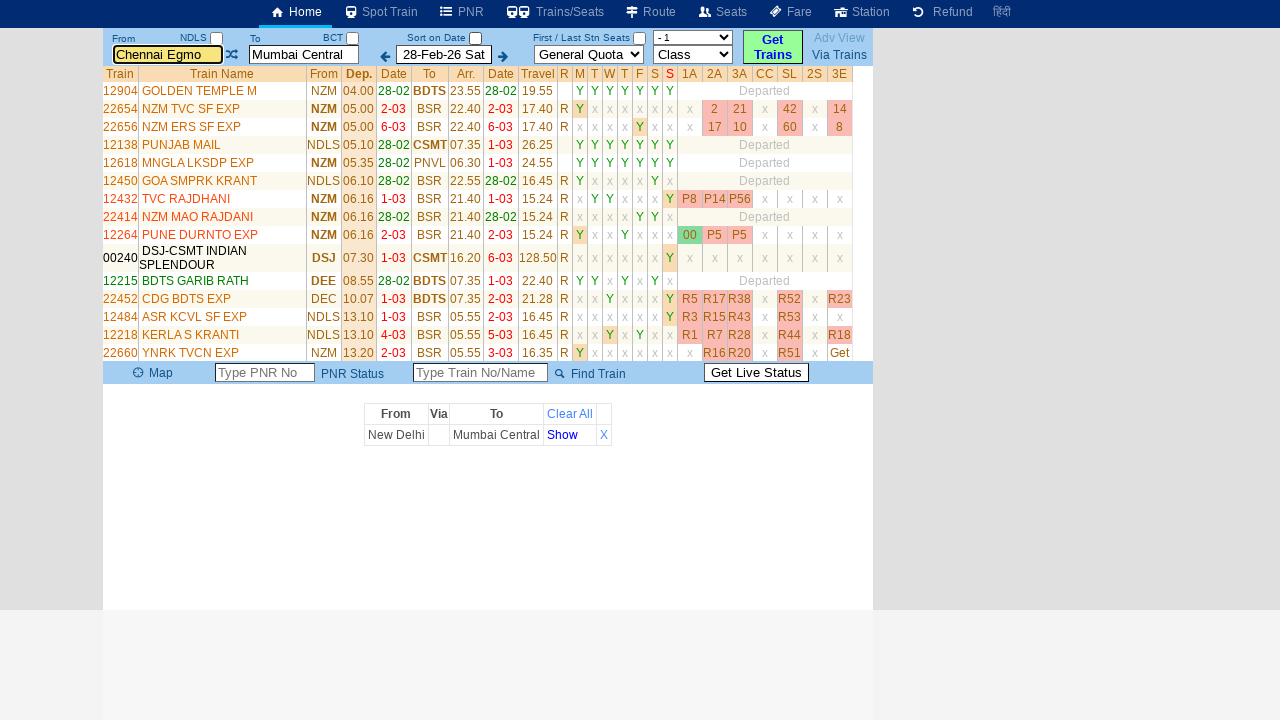

Pressed Tab to move focus from 'from station' field on #txtStationFrom
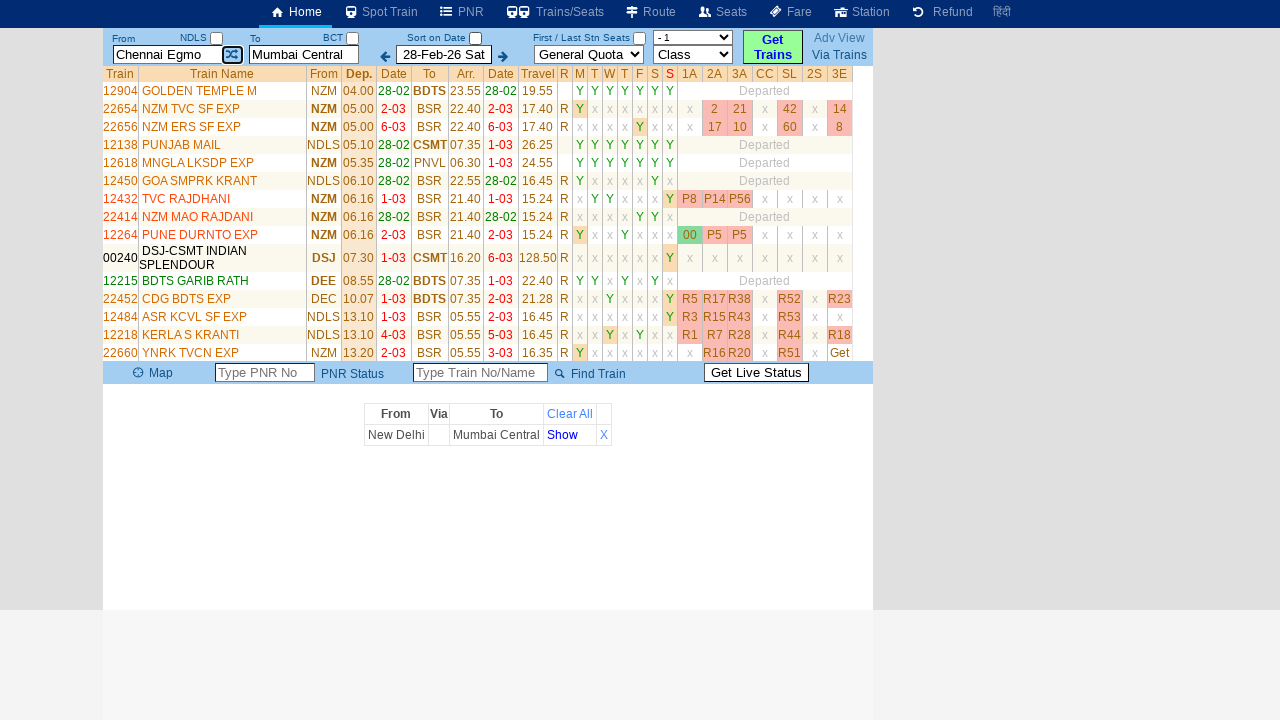

Located 'to station' text field
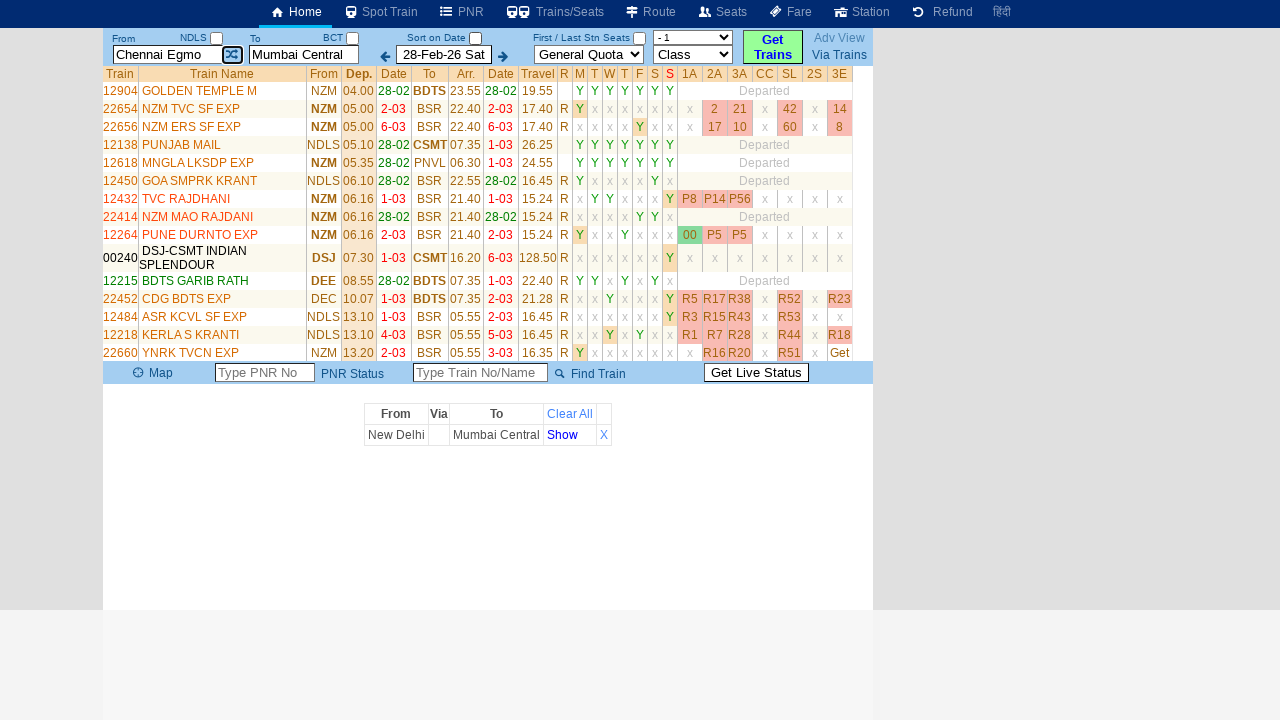

Cleared 'to station' text field on #txtStationTo
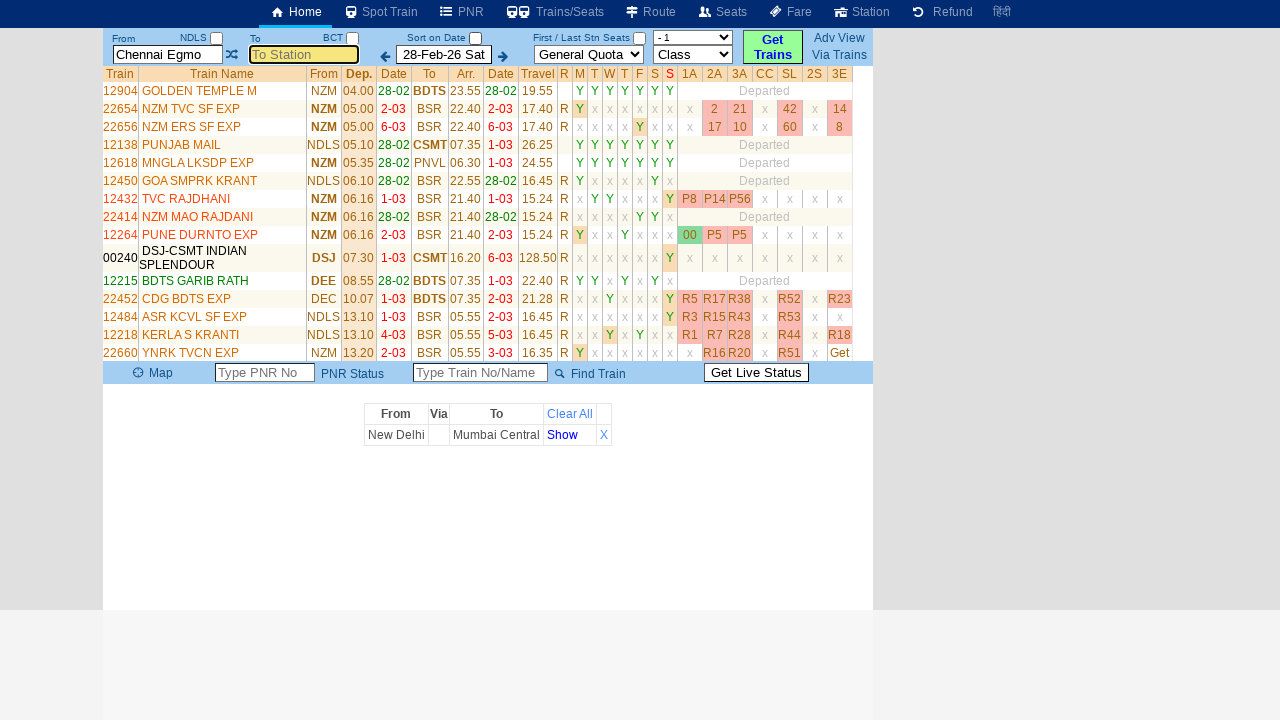

Entered 'Coimbatore' in 'to station' field on #txtStationTo
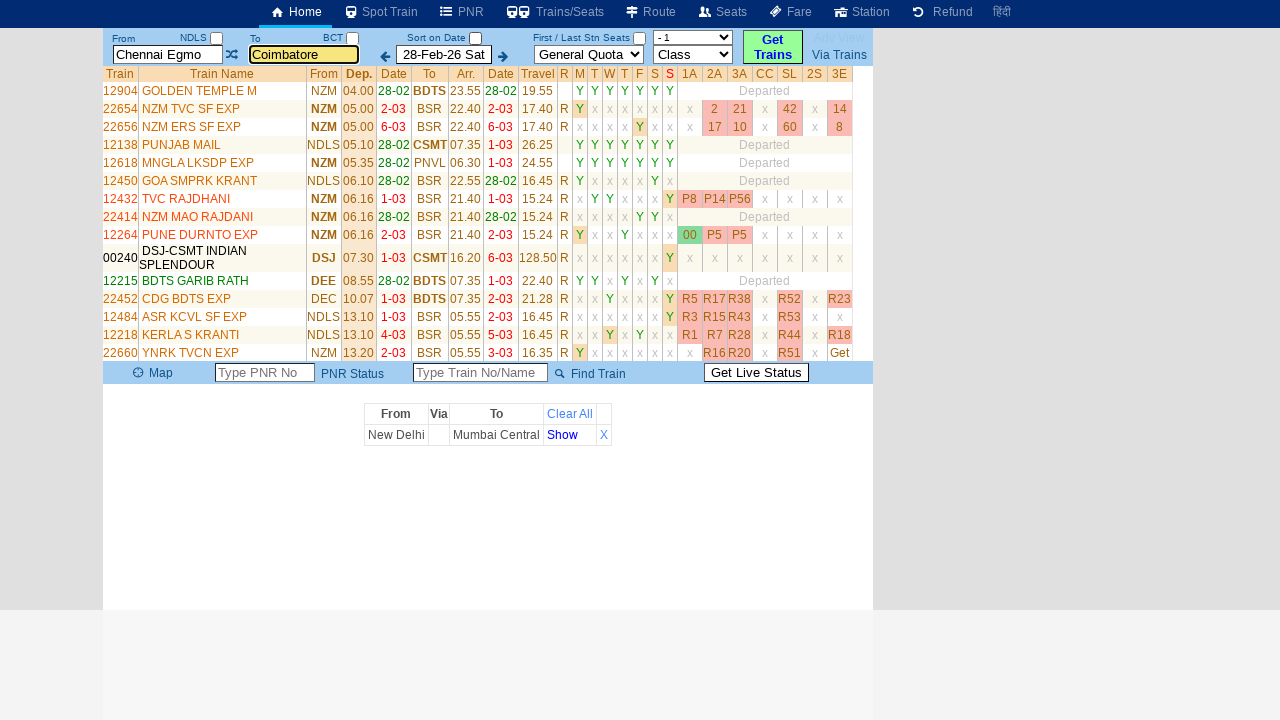

Waited 500ms for UI to respond
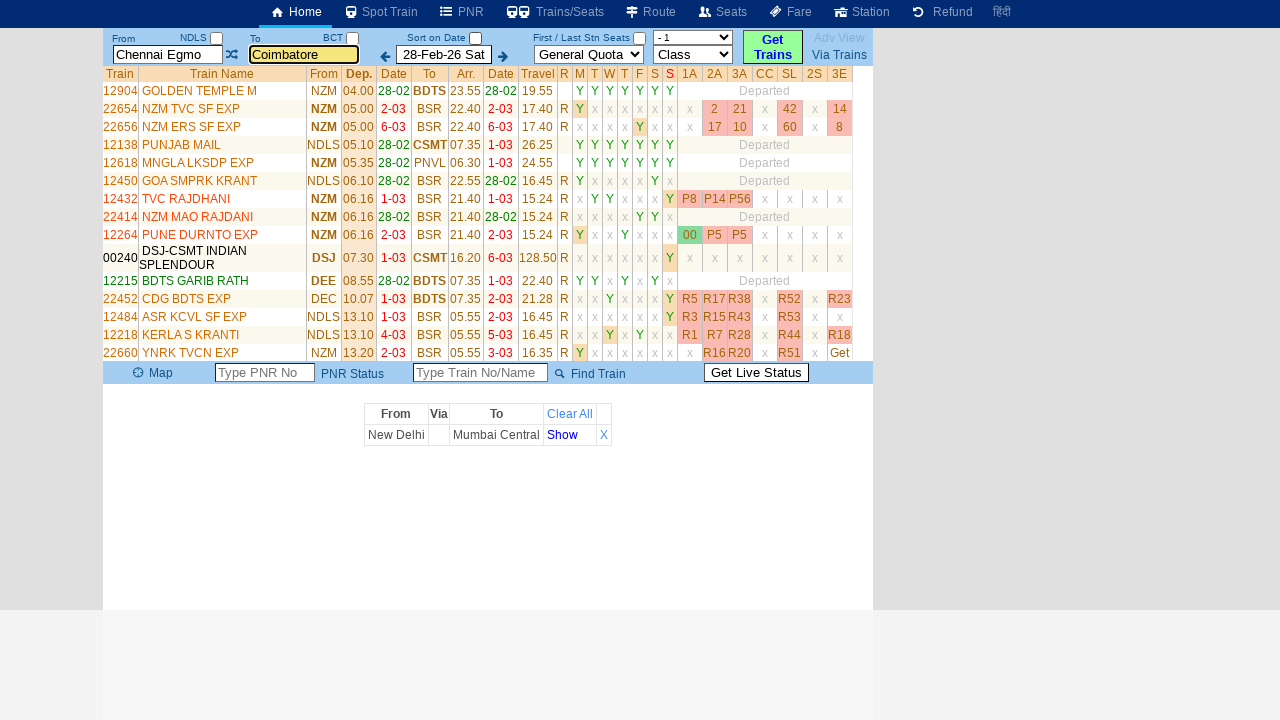

Pressed Tab to move focus from 'to station' field on #txtStationTo
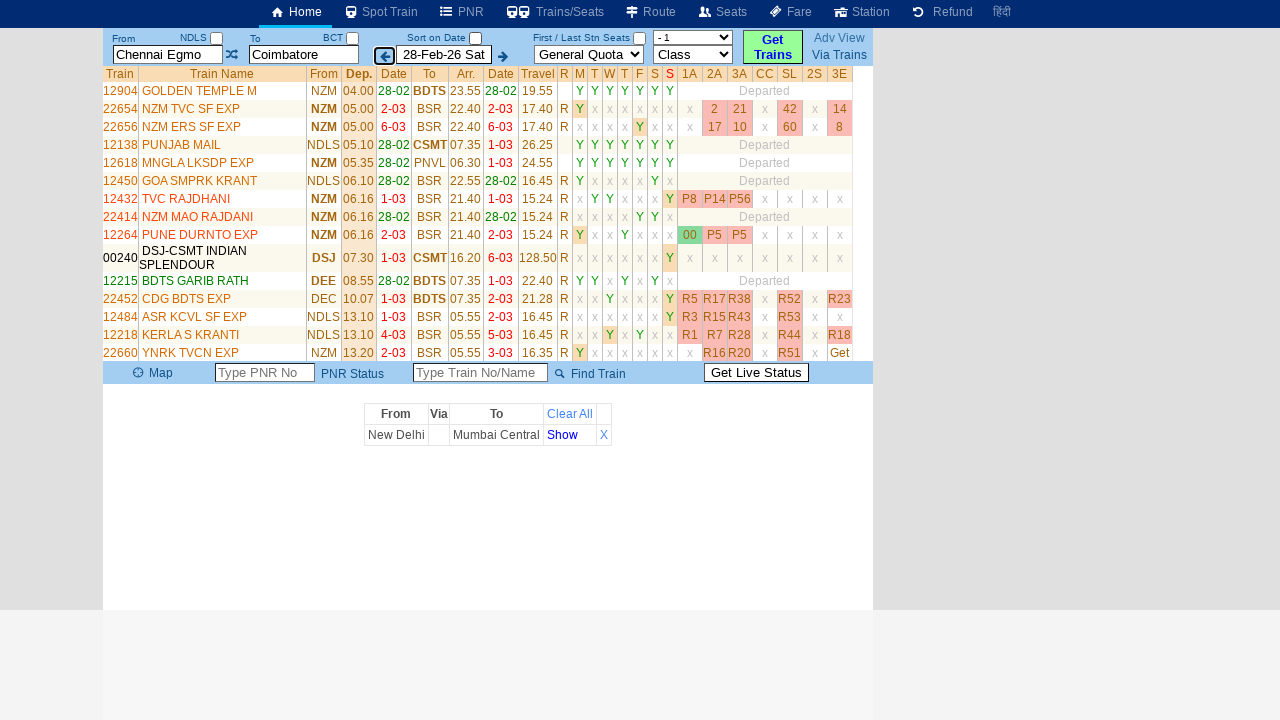

Waited 2000ms for train results to load
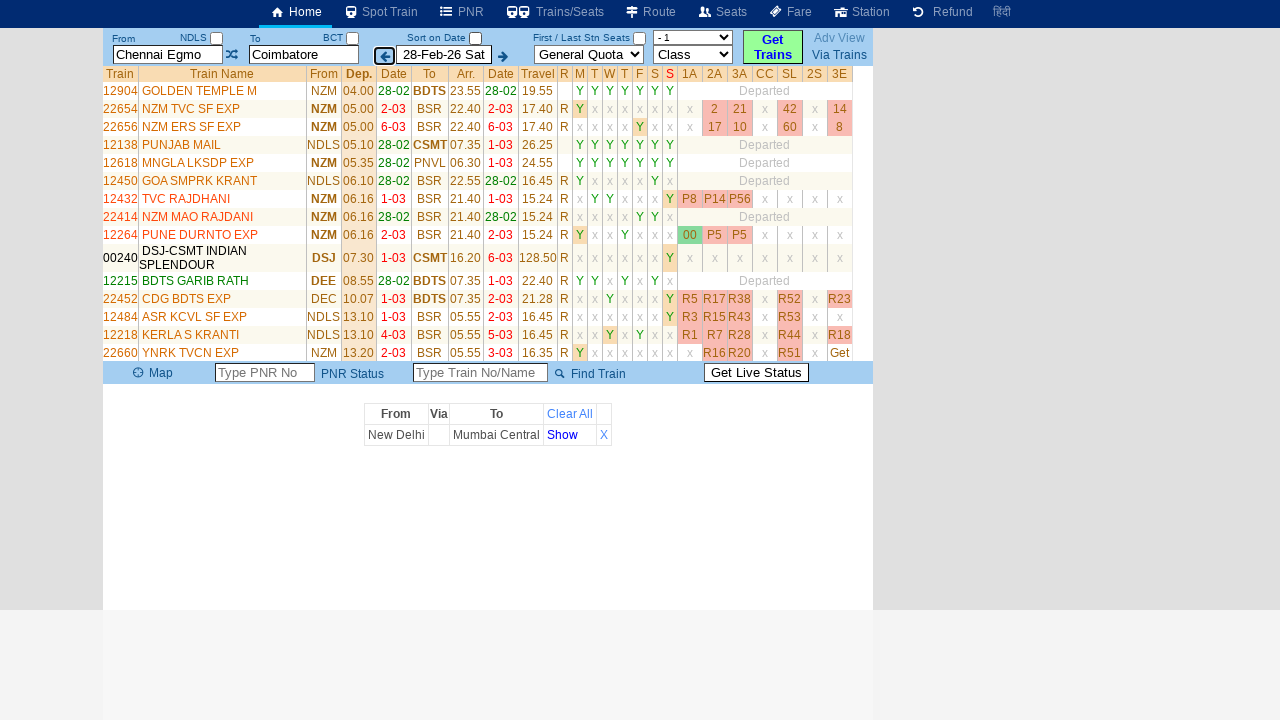

Verified train list table is displayed with results
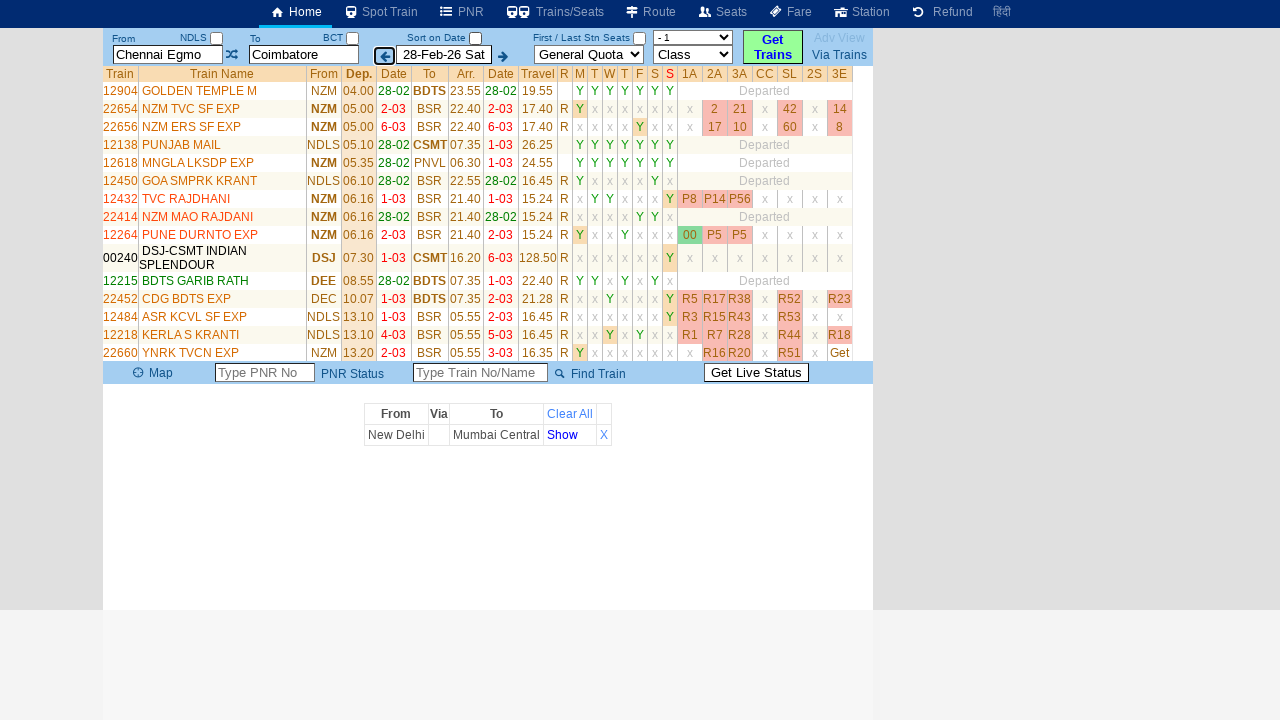

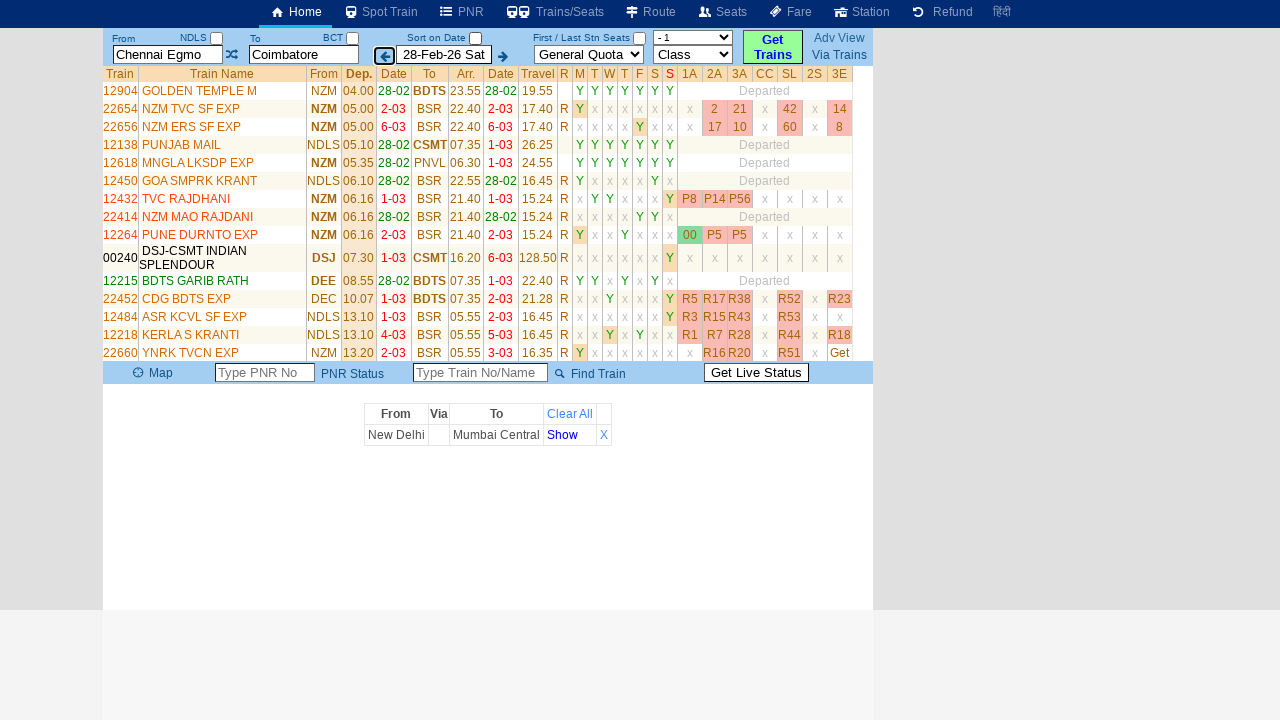